Verifies the placeholder text of the search bar is correct

Starting URL: https://rahulshettyacademy.com/seleniumPractise/

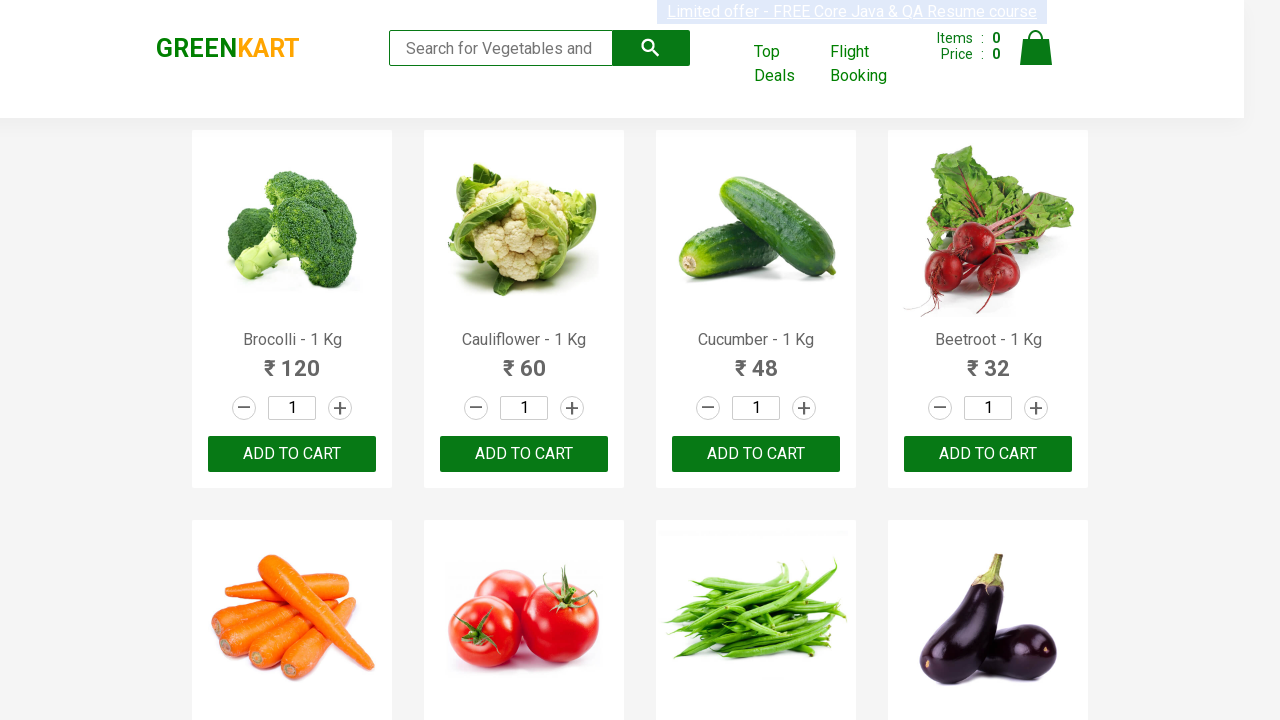

Located search input element with class 'search-keyword'
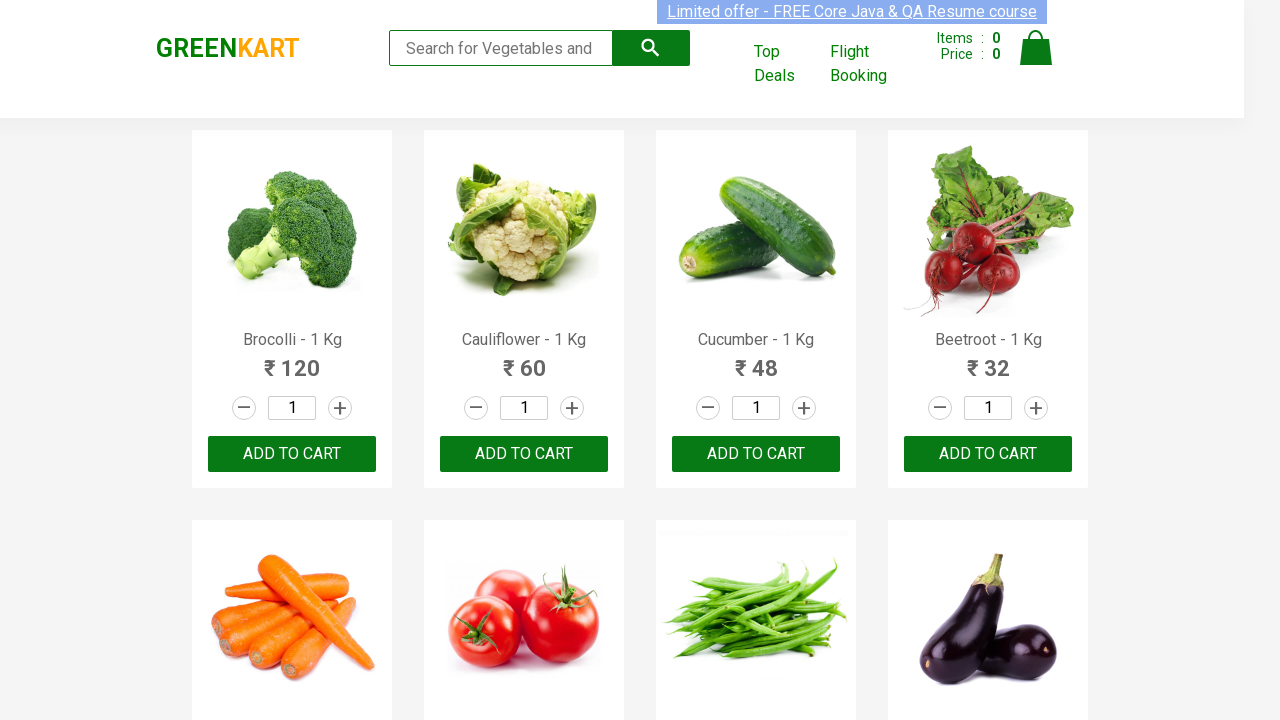

Search input element is now visible and ready
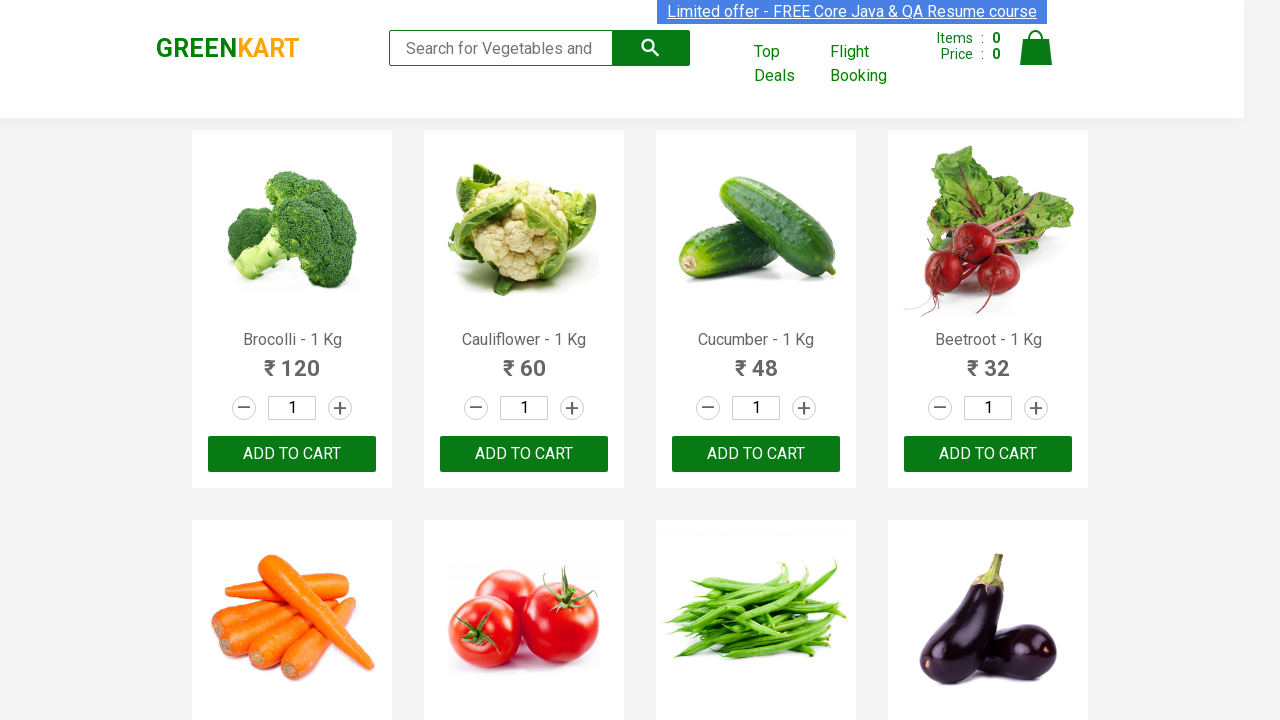

Retrieved placeholder text: 'Search for Vegetables and Fruits'
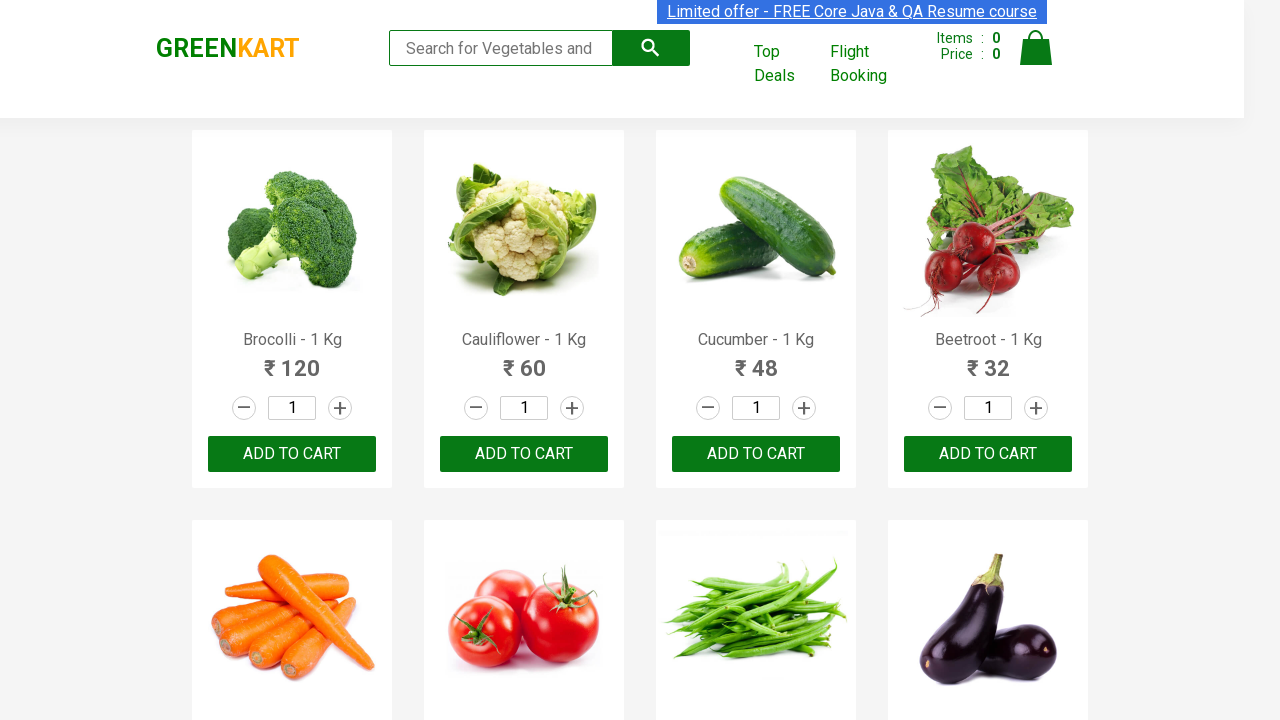

Verified placeholder text matches expected value 'Search for Vegetables and Fruits'
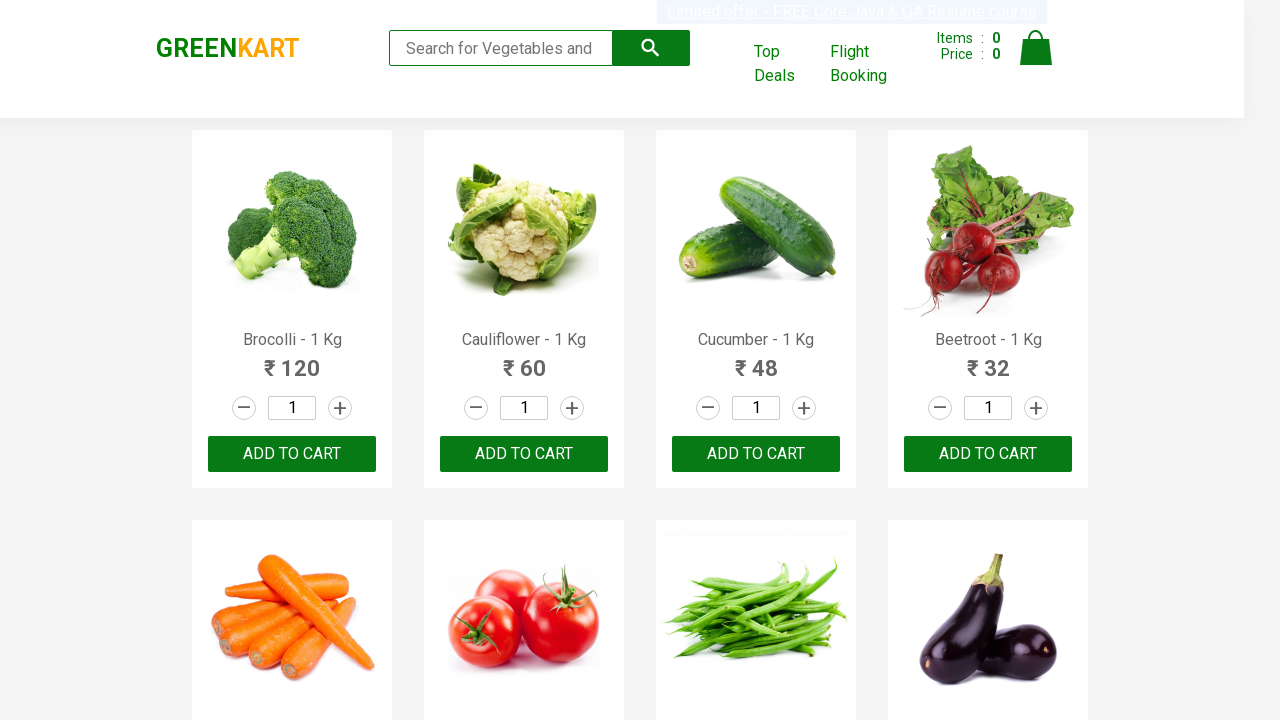

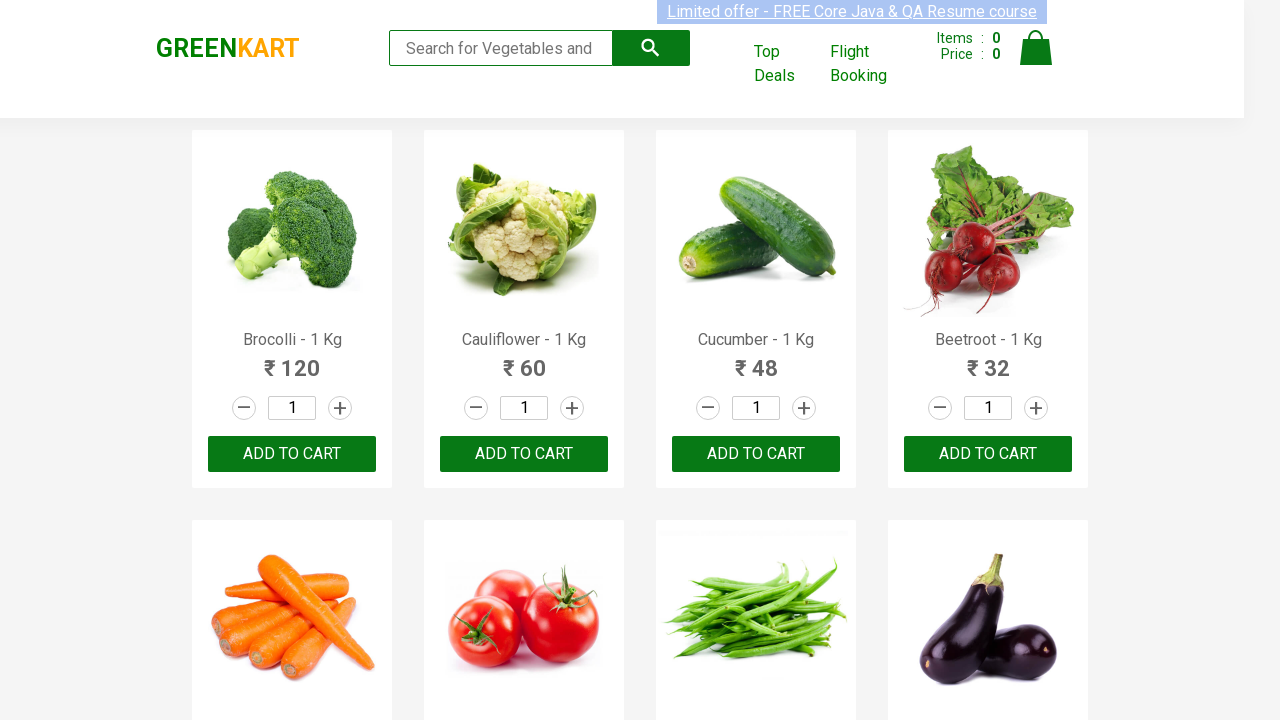